Verifies the Vesta/Moon/Mars Trek WMTS submenu in Browse APIs by searching and clicking through its documentation sections

Starting URL: https://api.nasa.gov/

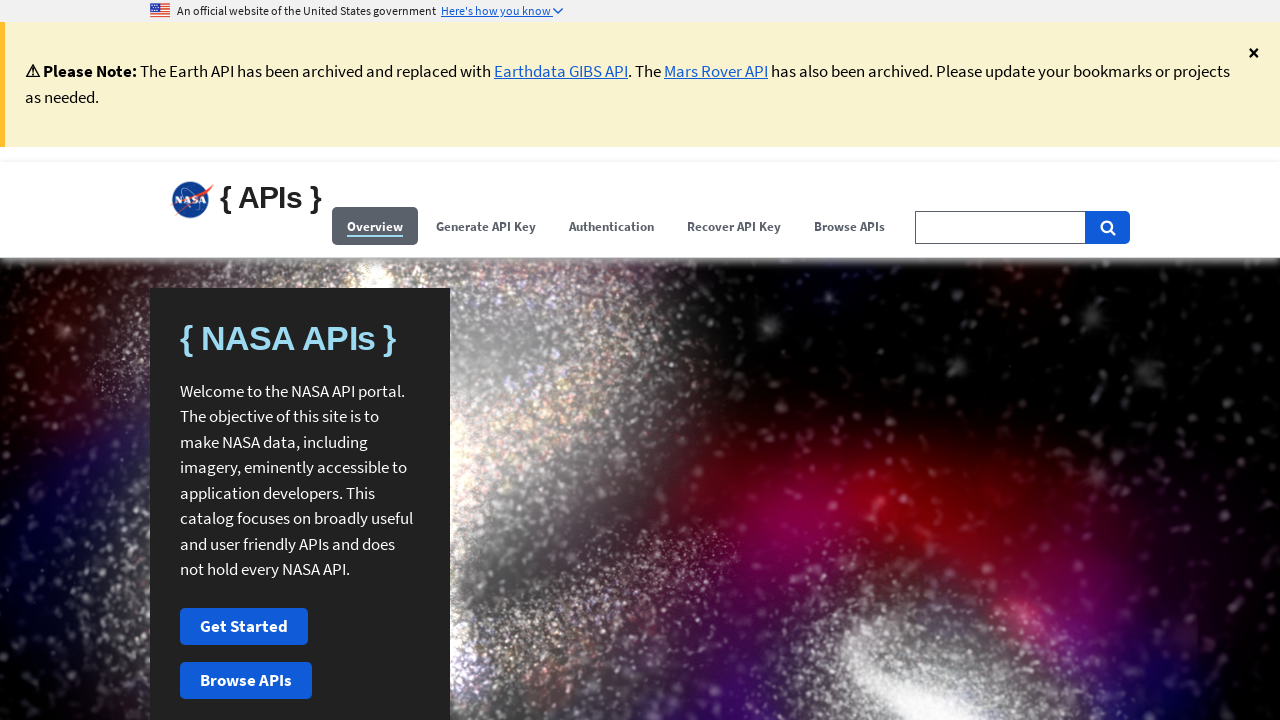

Clicked Browse APIs menu at (850, 226) on (//span[contains(.,'Browse APIs')])[1]
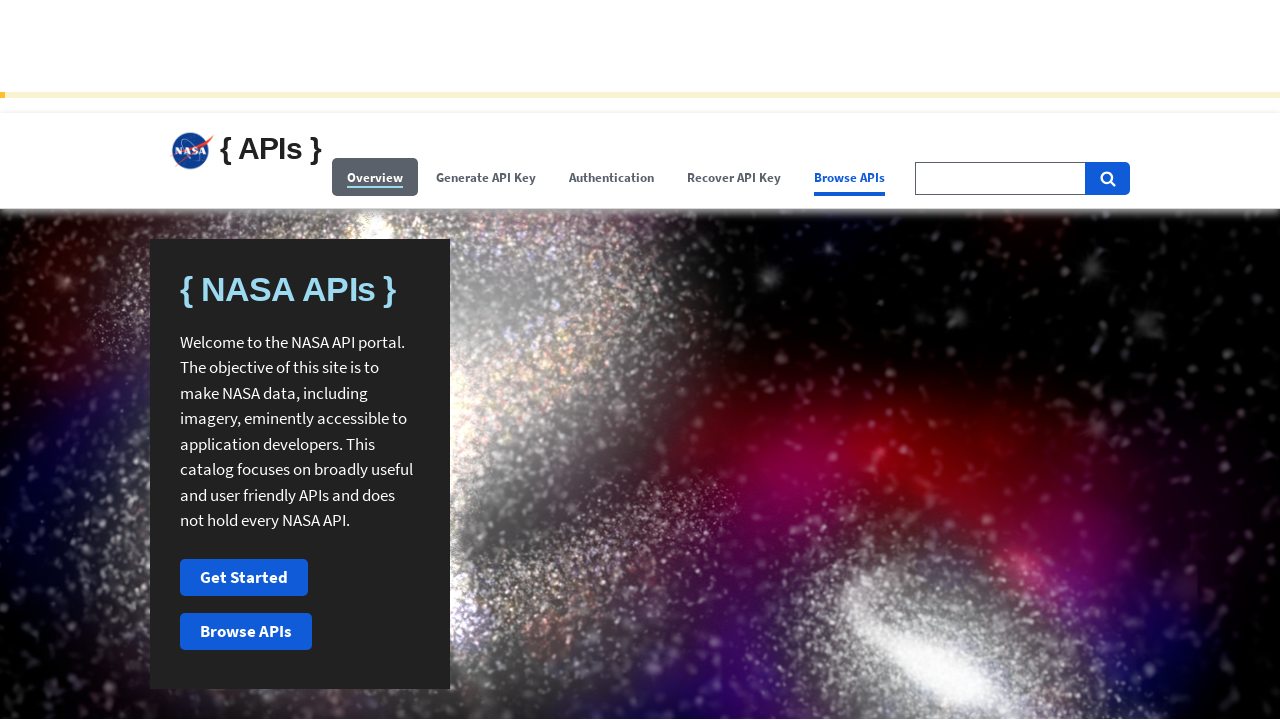

Filled search field with 'Vesta/Moon/Mars Trek WMTS' on //input[@id='search-field-big']
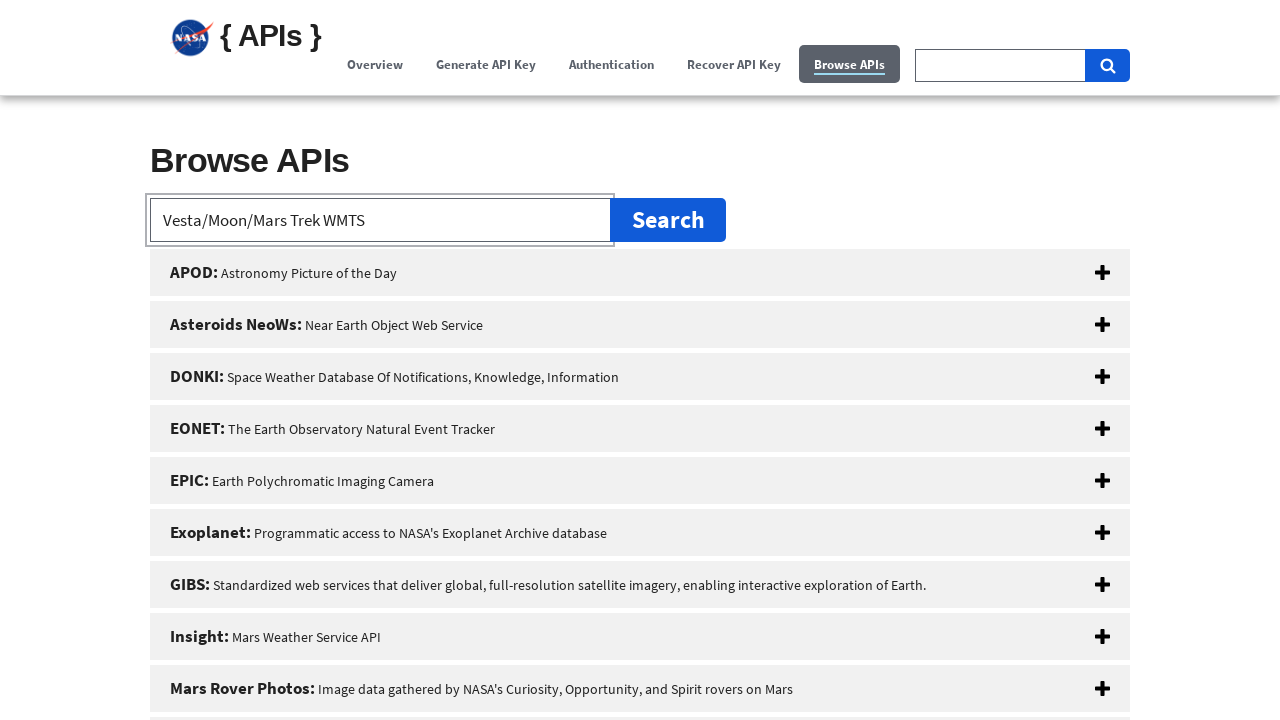

Clicked Vesta/Moon/Mars Trek WMTS button at (640, 360) on xpath=//button[@id='vesta-moon-mars-trek-wmts']
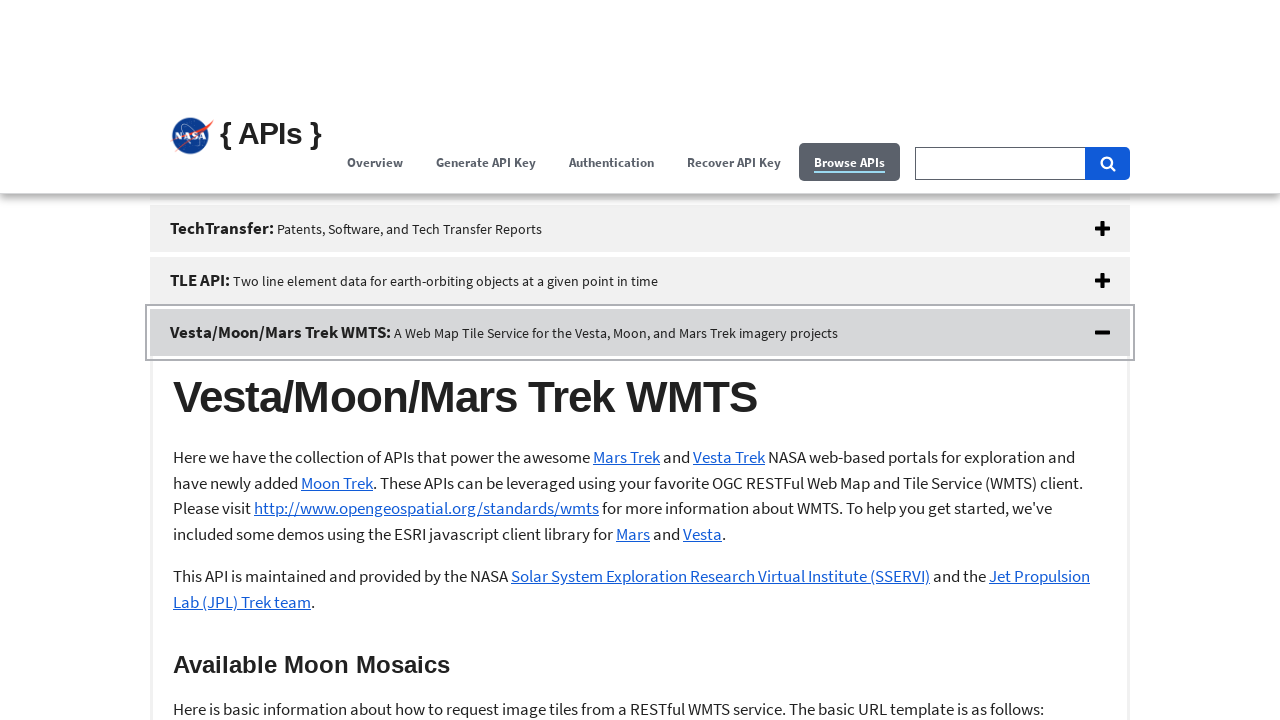

Clicked Trek documentation section at (640, 198) on xpath=//h1[@id='trek']
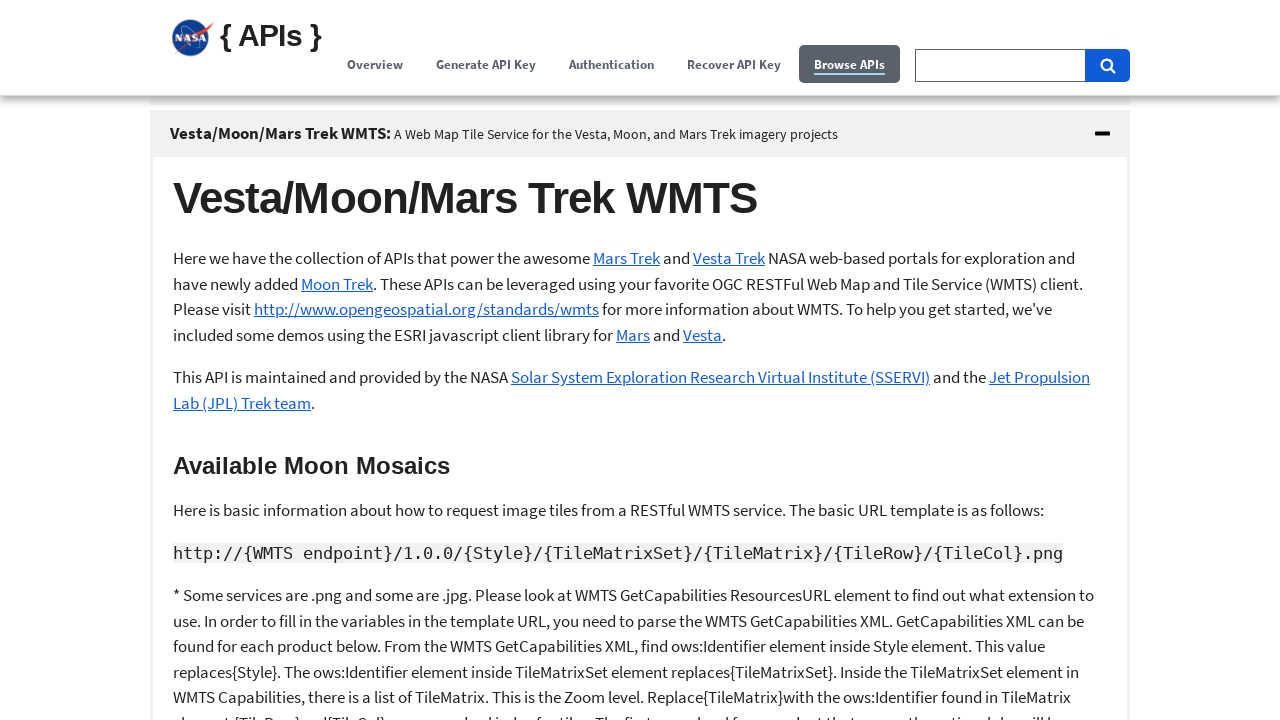

Clicked Available Moon Mosaics section at (640, 467) on xpath=//h3[contains(text(),'Available Moon Mosaics')]
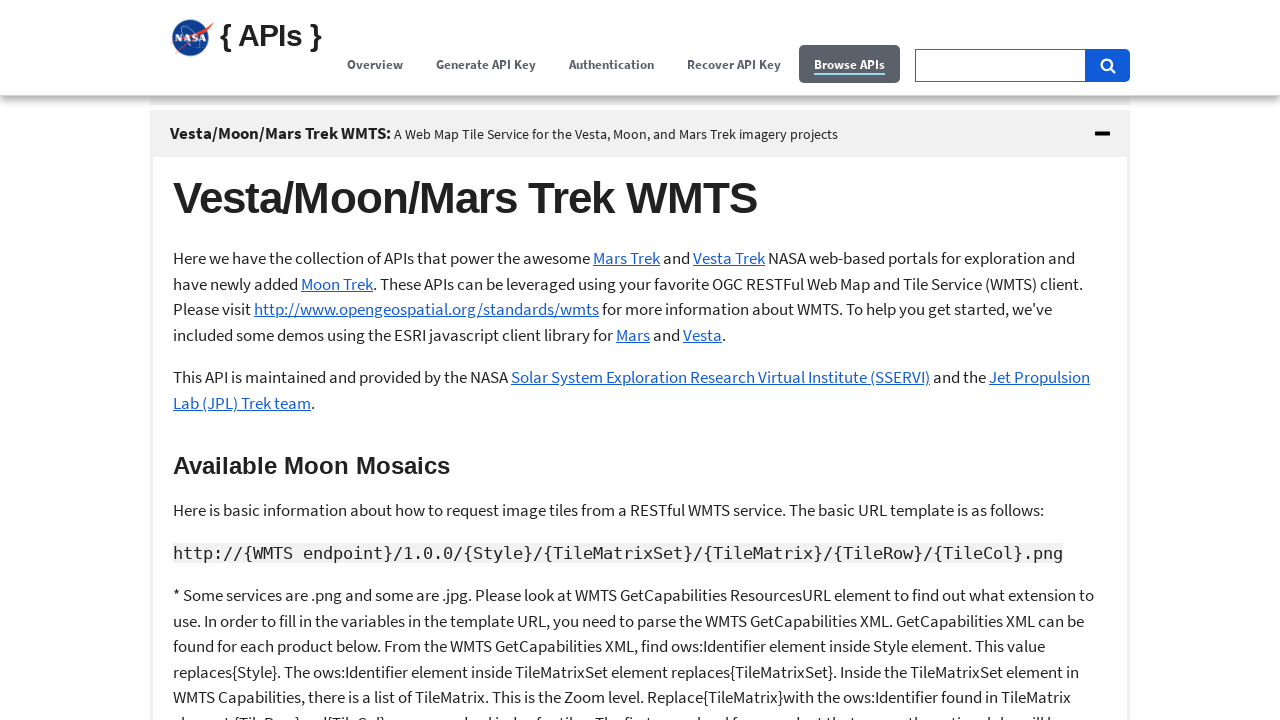

Clicked Available Mars Mosaics section at (640, 360) on xpath=//h3[contains(text(),'Available Mars Mosaics')]
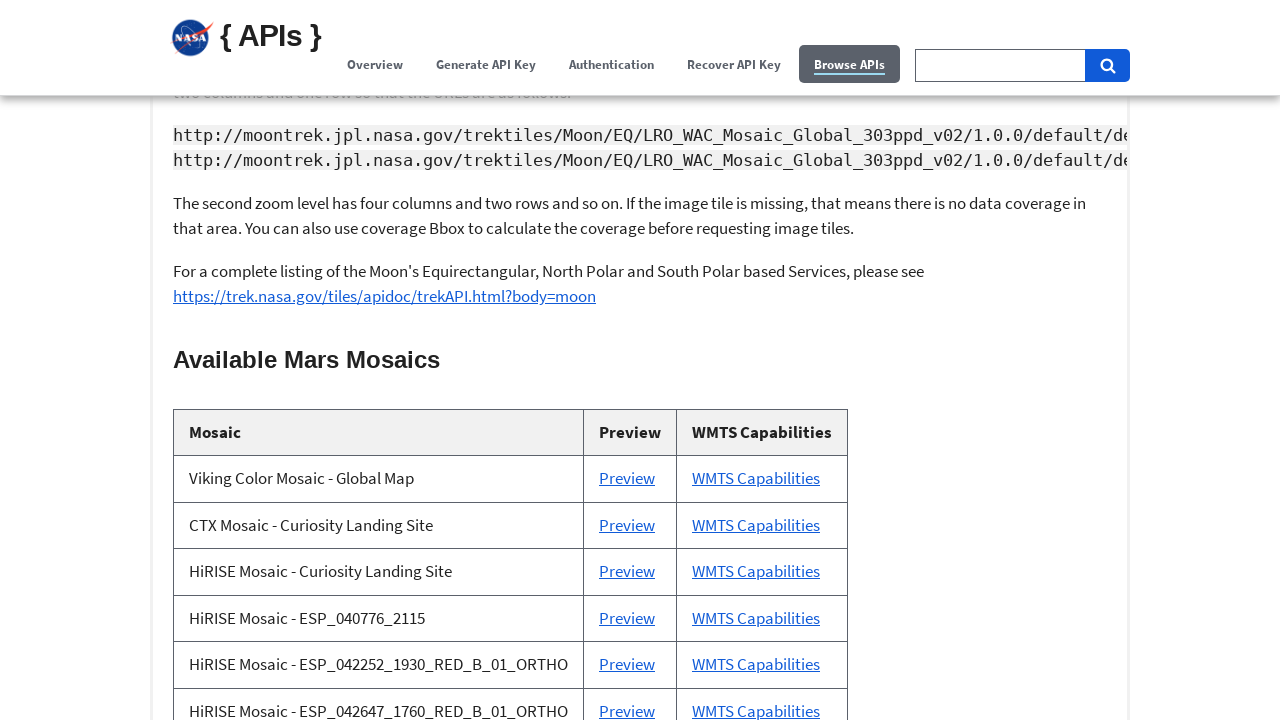

Clicked Available Vesta Mosaics section at (640, 360) on xpath=//h3[contains(text(),'Available Vesta Mosaics')]
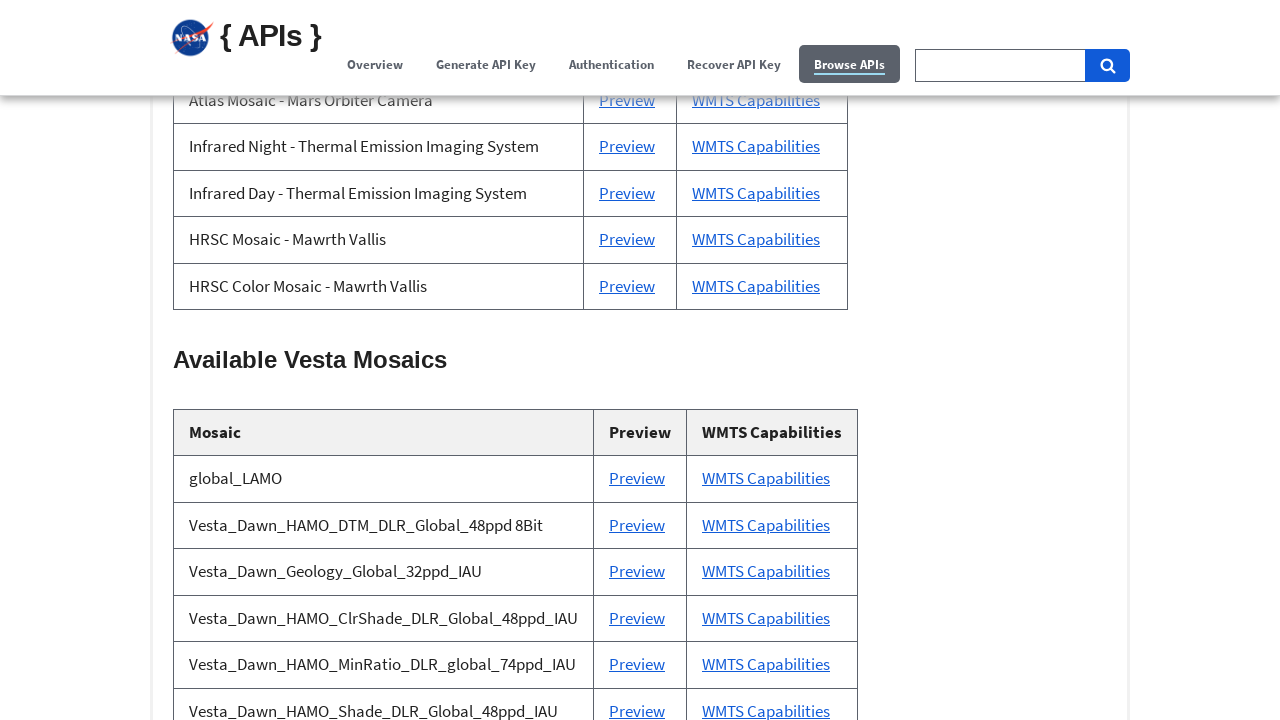

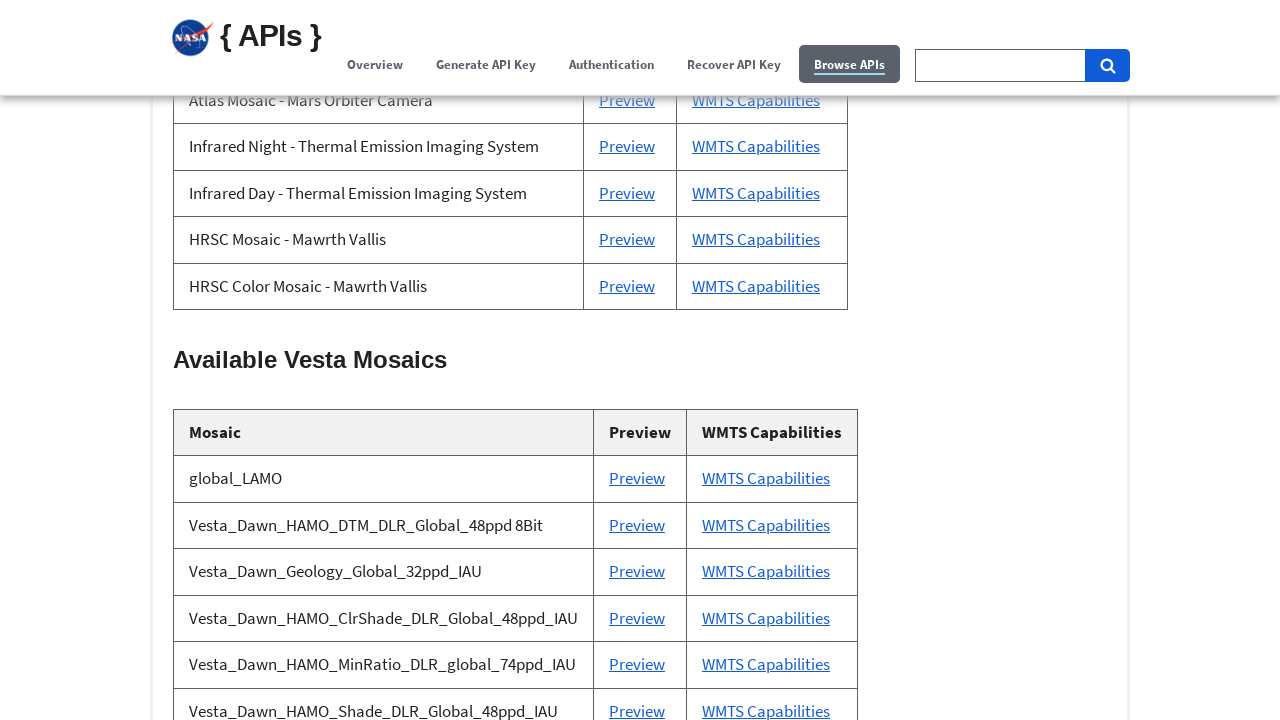